Clicks all buttons on the page from right to left order, excluding button links

Starting URL: https://percebus.github.io/npm-web-sampler/

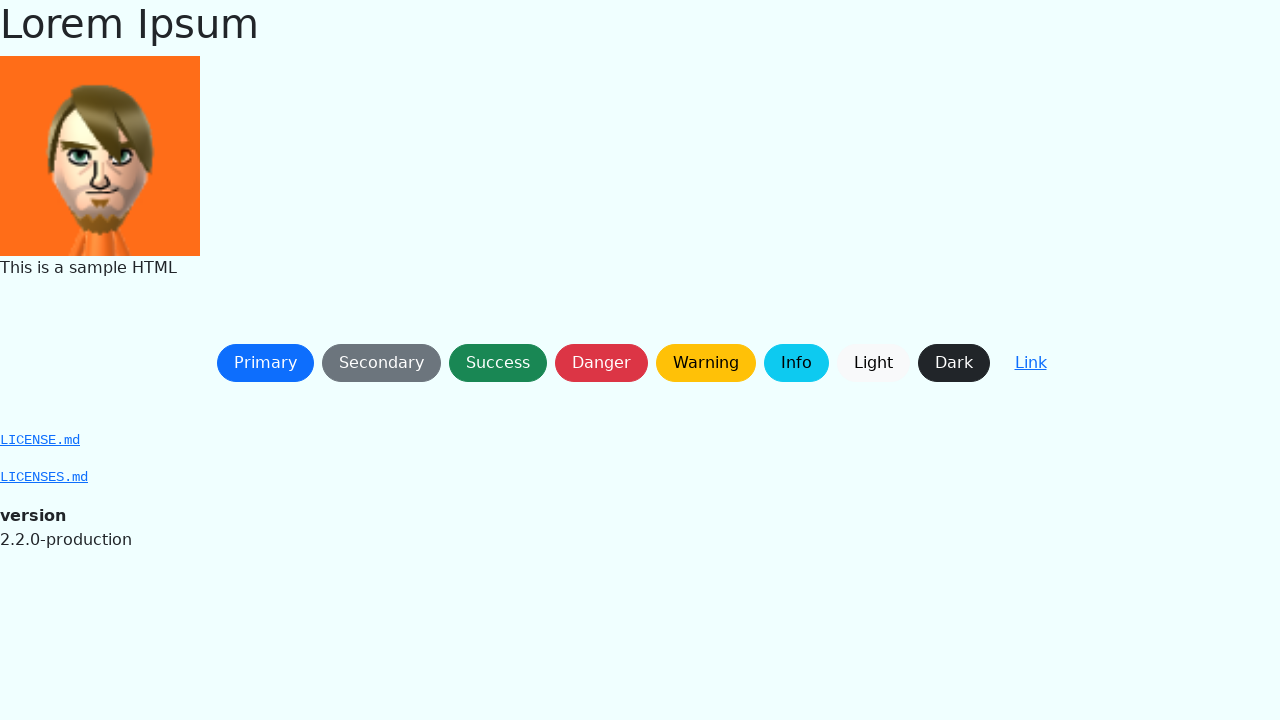

Waited for page to load (networkidle)
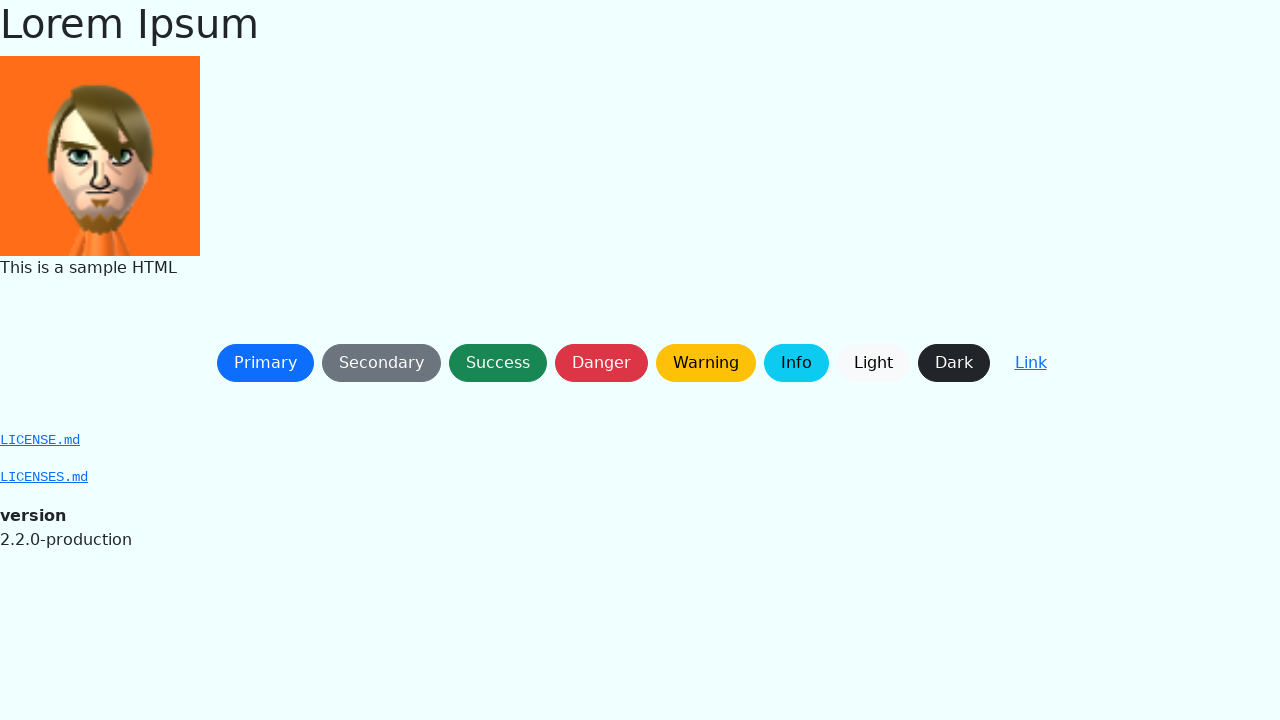

Waited for buttons to be present on the page
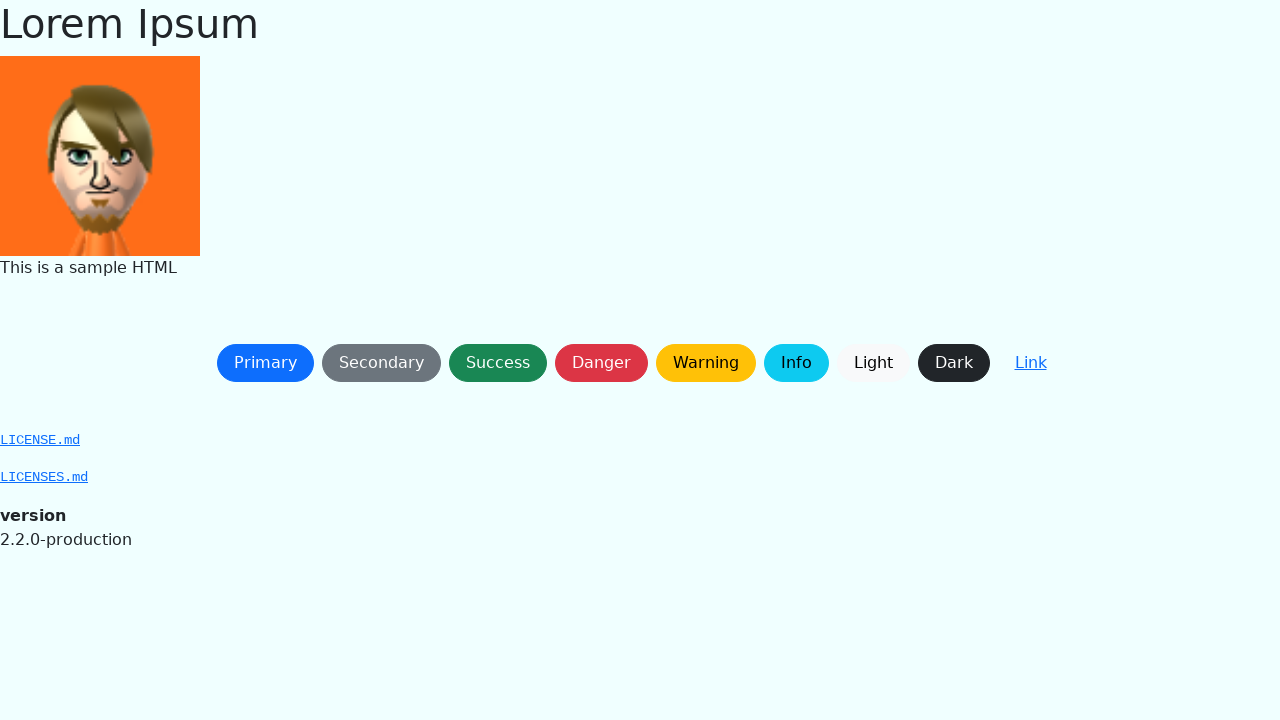

Found 8 buttons on the page
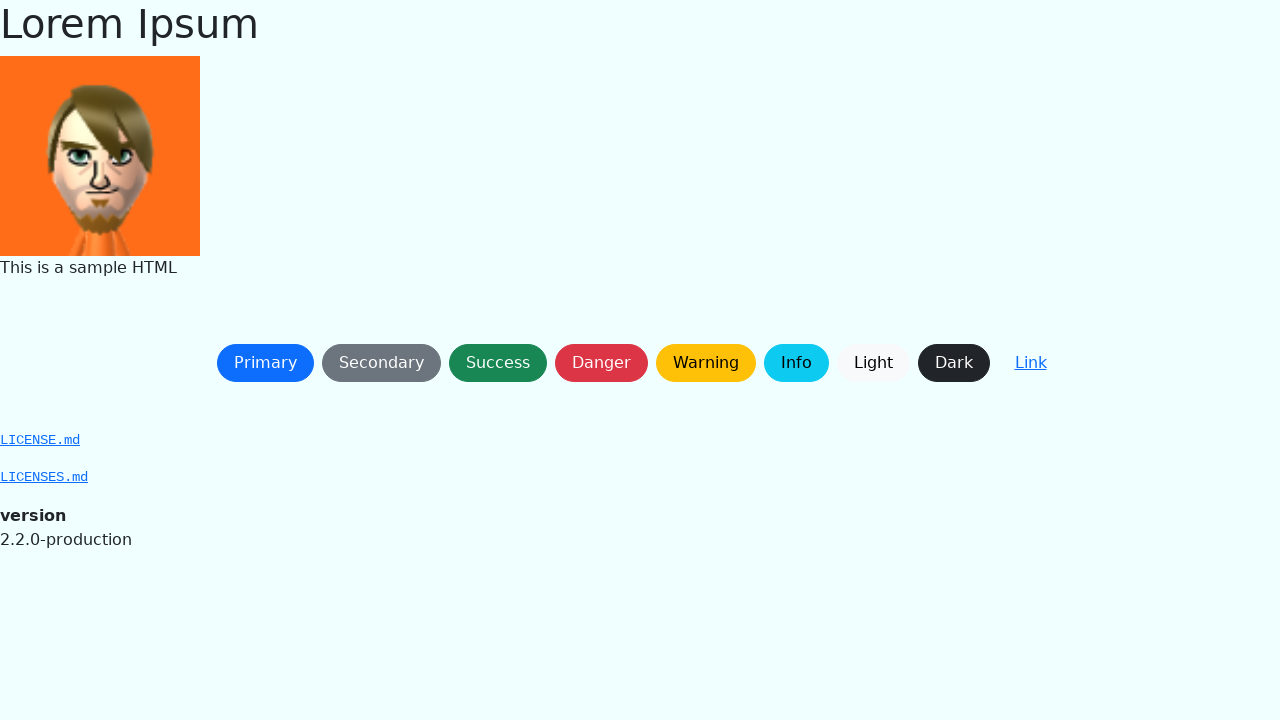

Waited for button 7 to be visible
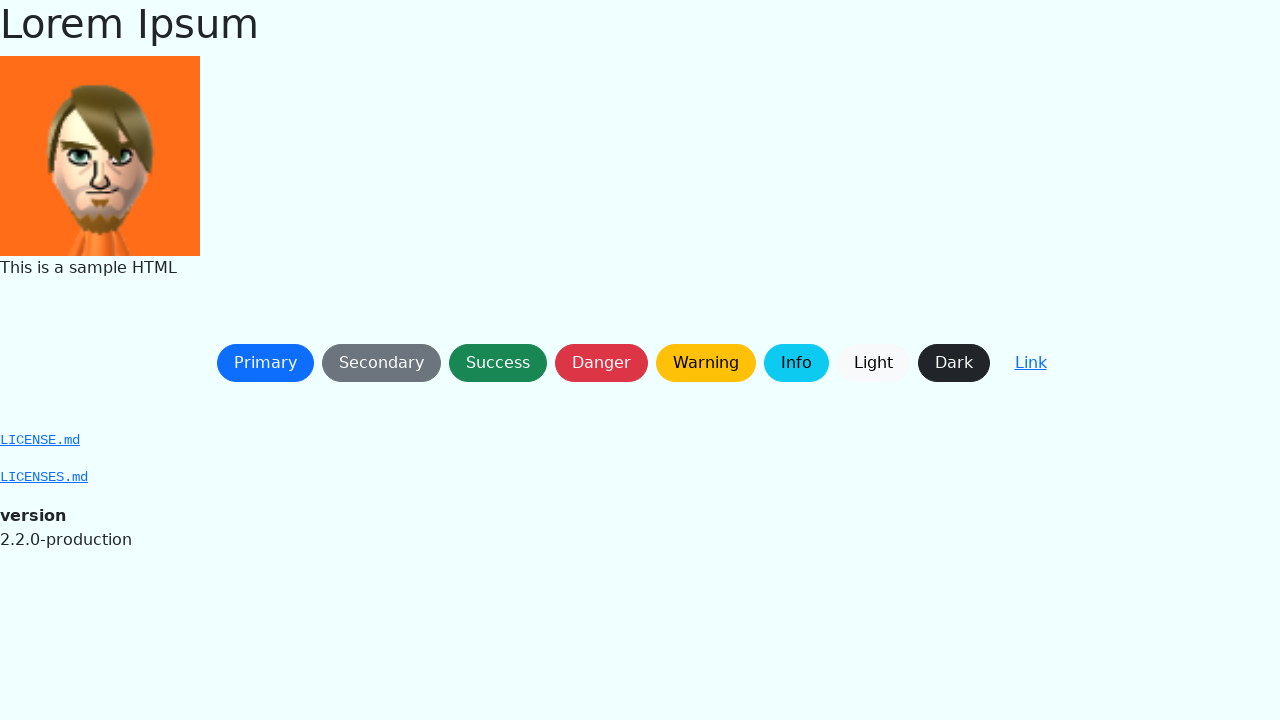

Clicked button 7 (right to left order) at (954, 363) on button:not(.btn-link) >> nth=7
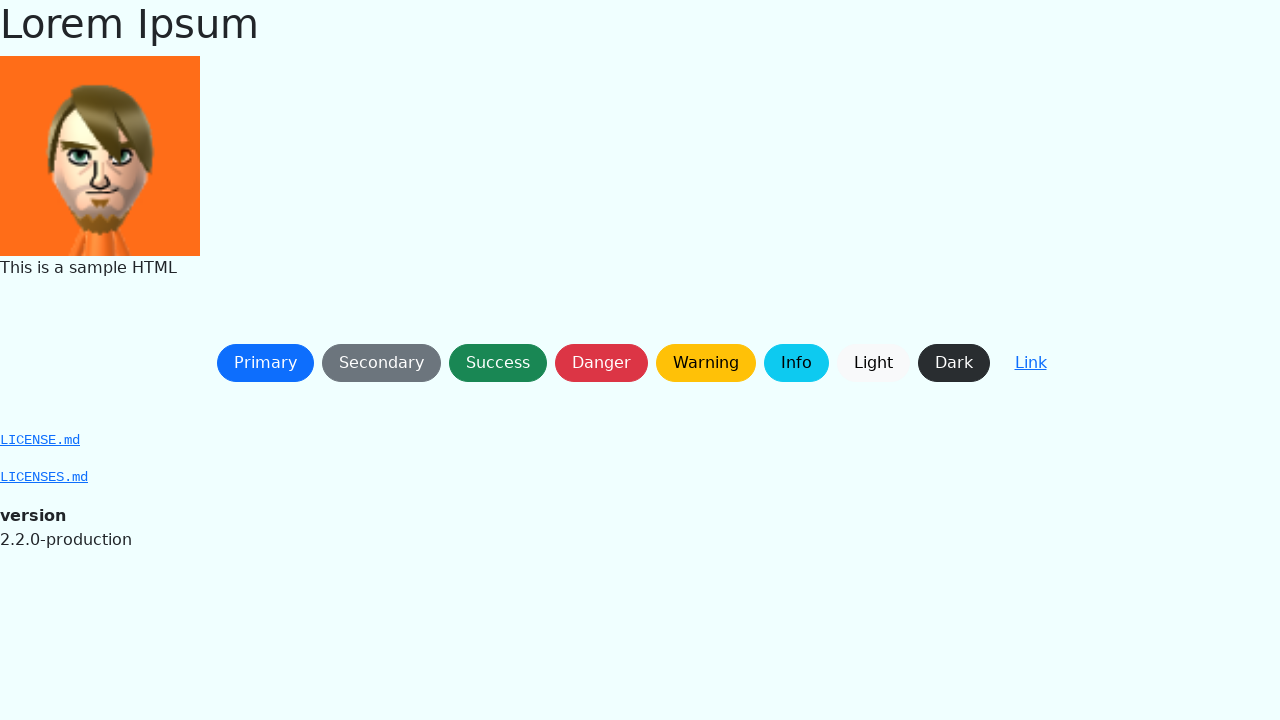

Waited 300ms after button click
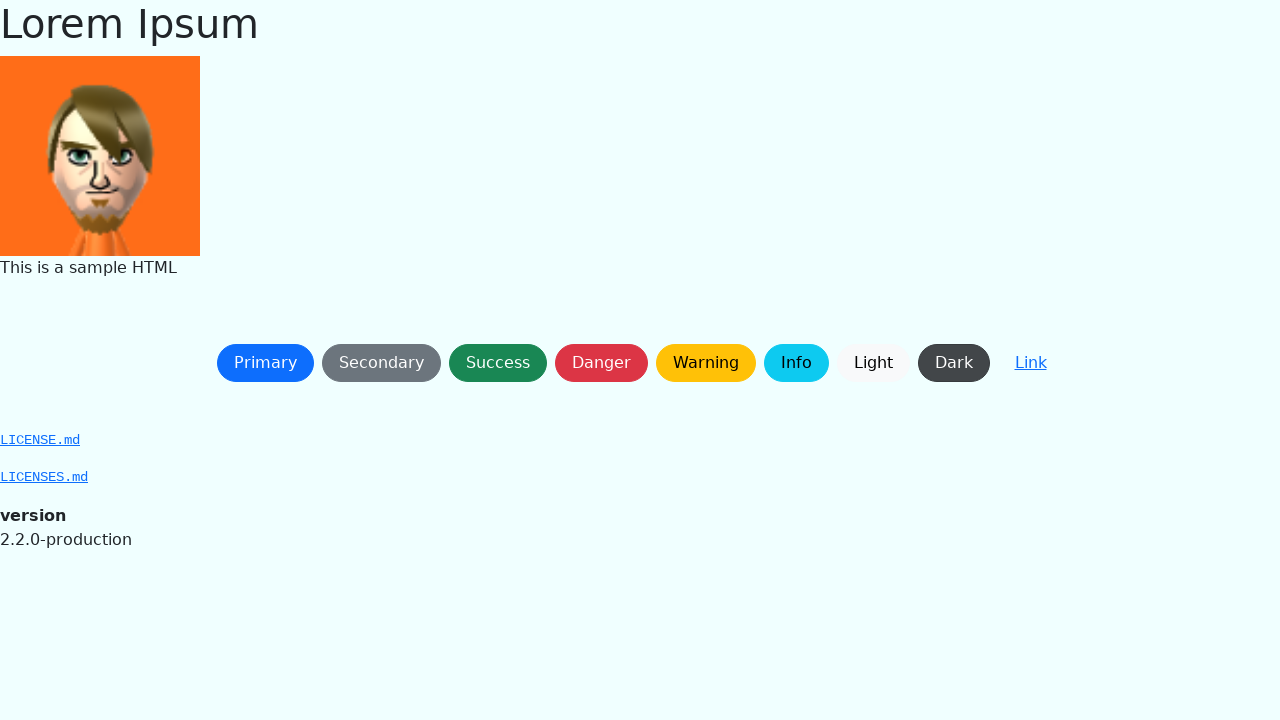

Waited for button 6 to be visible
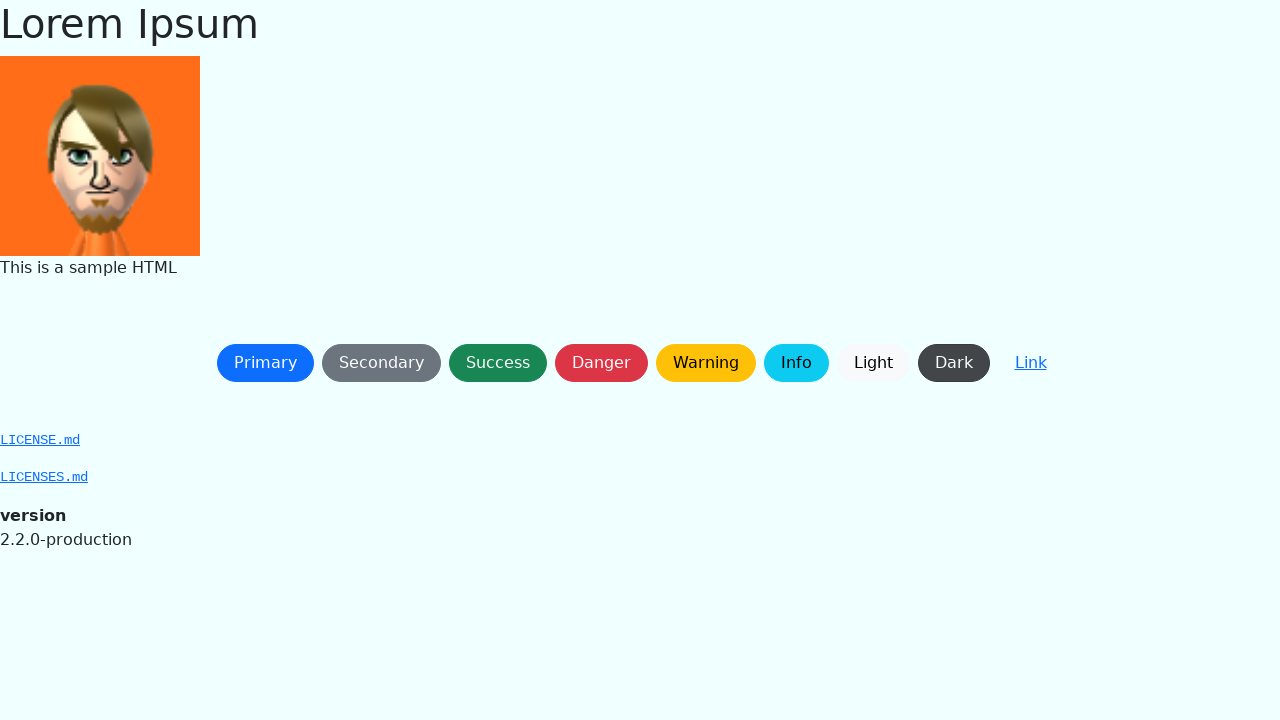

Clicked button 6 (right to left order) at (873, 363) on button:not(.btn-link) >> nth=6
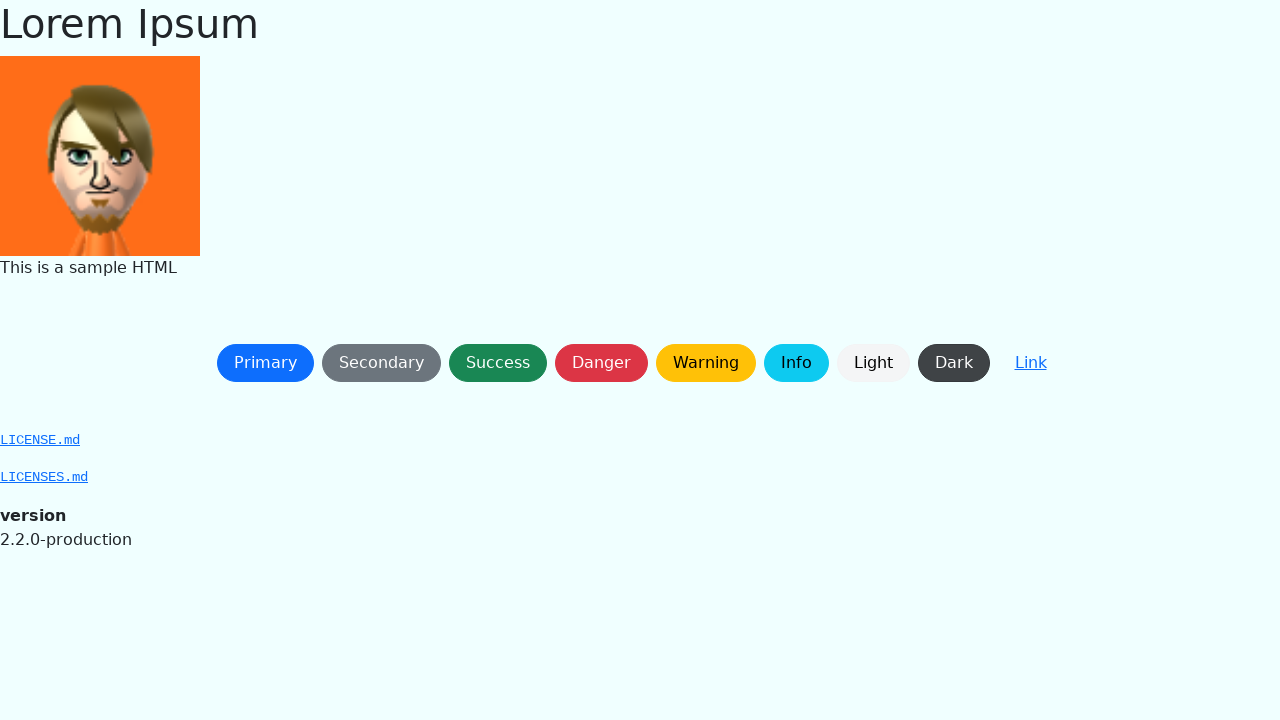

Waited 300ms after button click
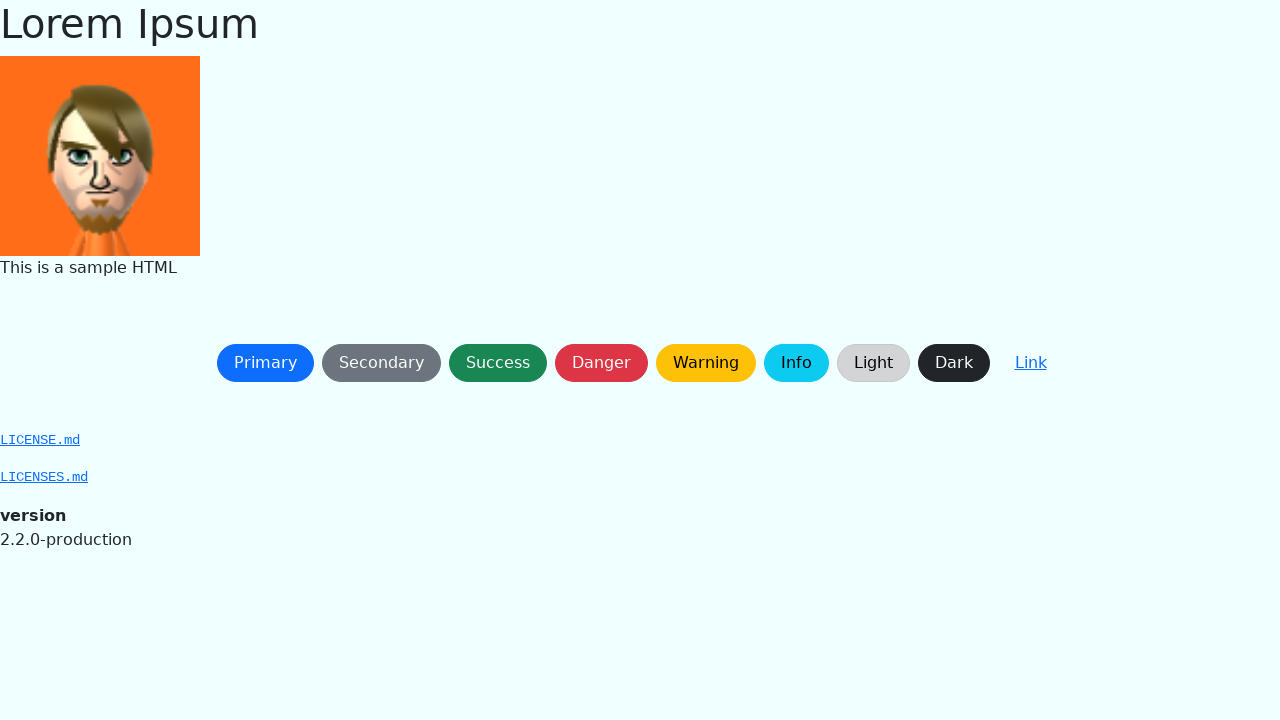

Waited for button 5 to be visible
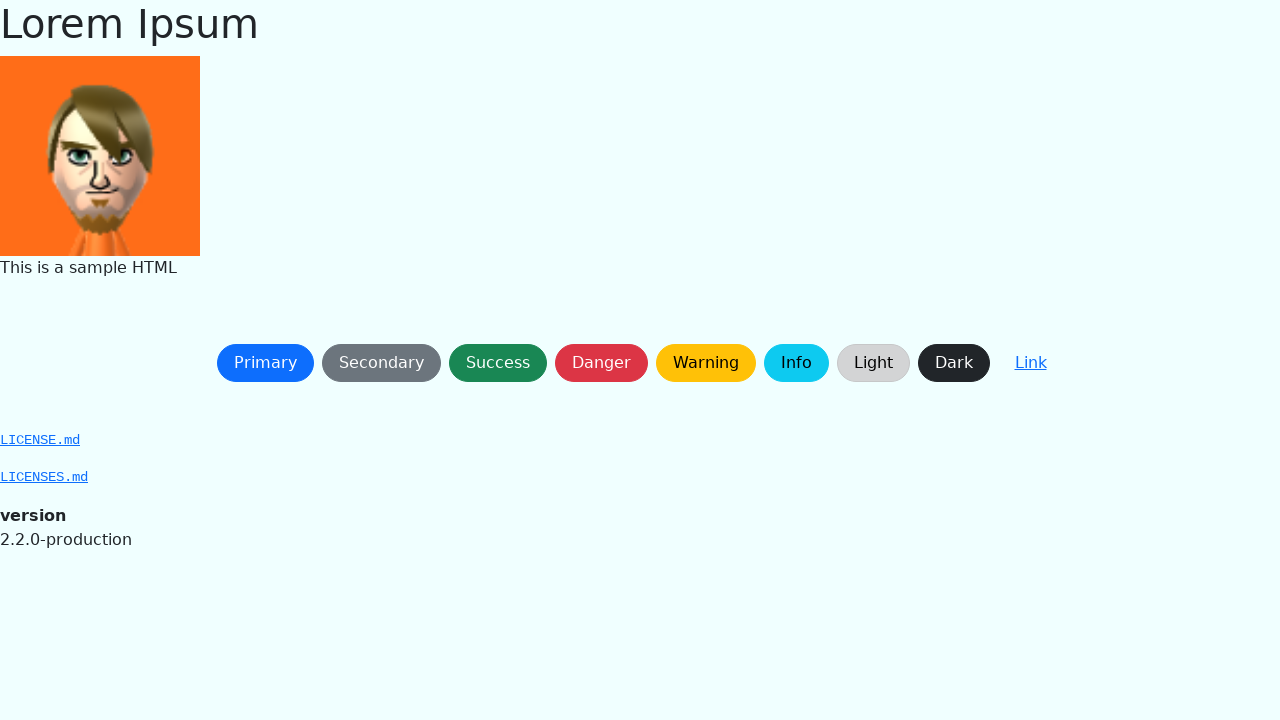

Clicked button 5 (right to left order) at (796, 363) on button:not(.btn-link) >> nth=5
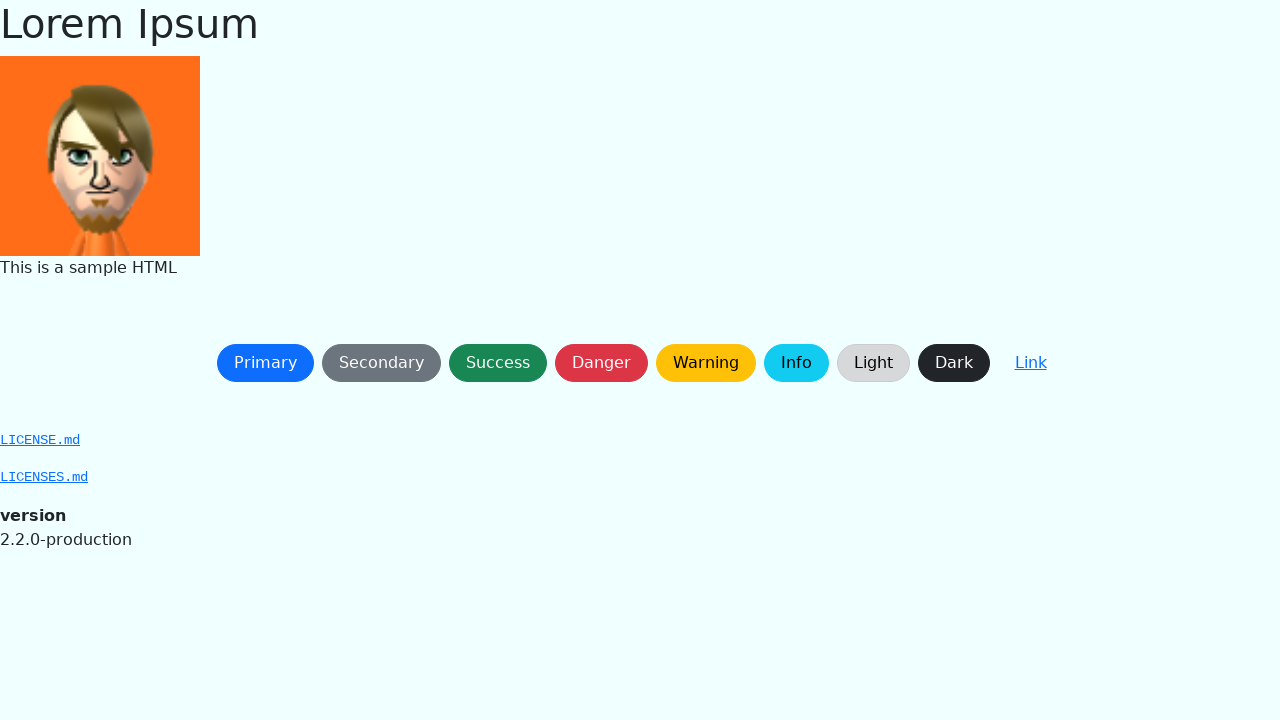

Waited 300ms after button click
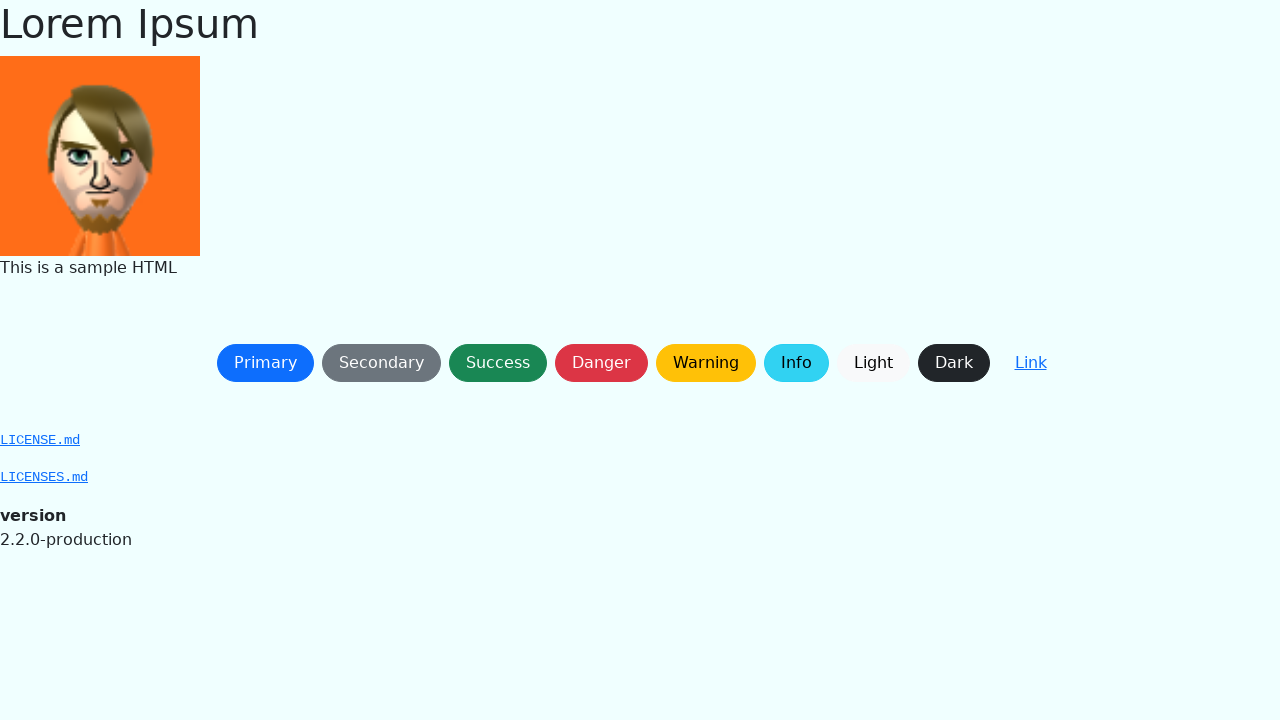

Waited for button 4 to be visible
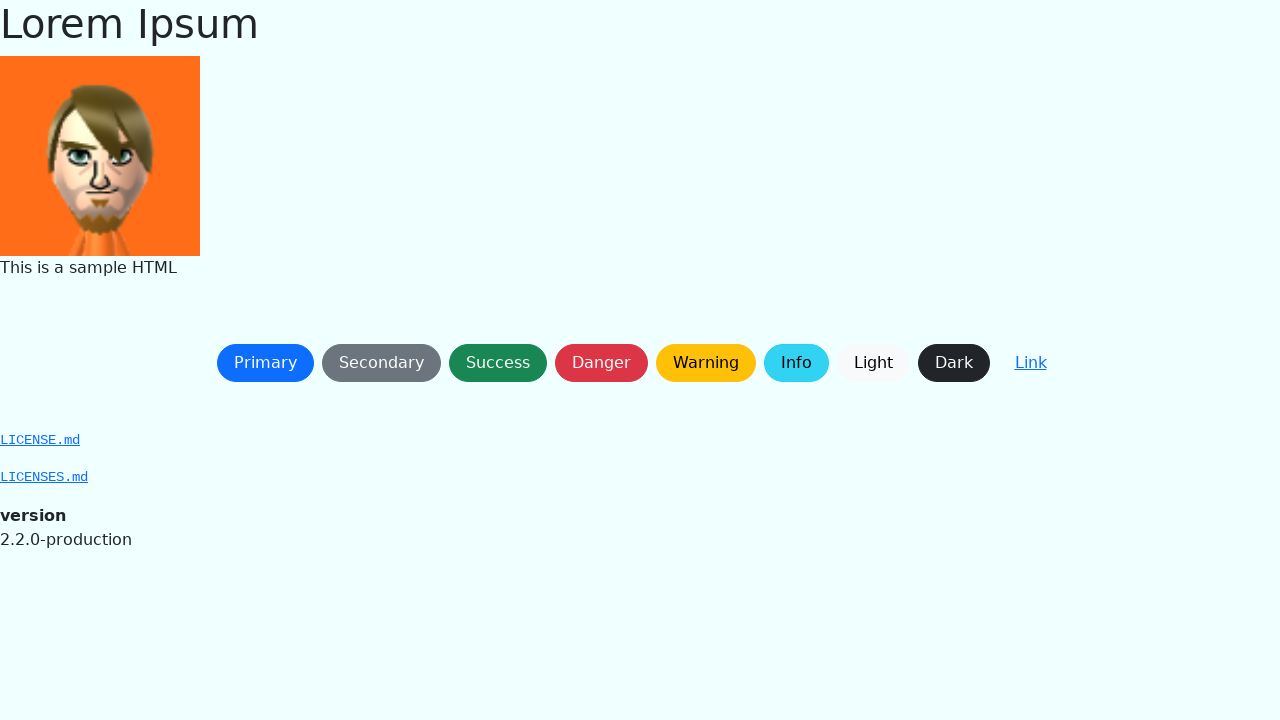

Clicked button 4 (right to left order) at (706, 363) on button:not(.btn-link) >> nth=4
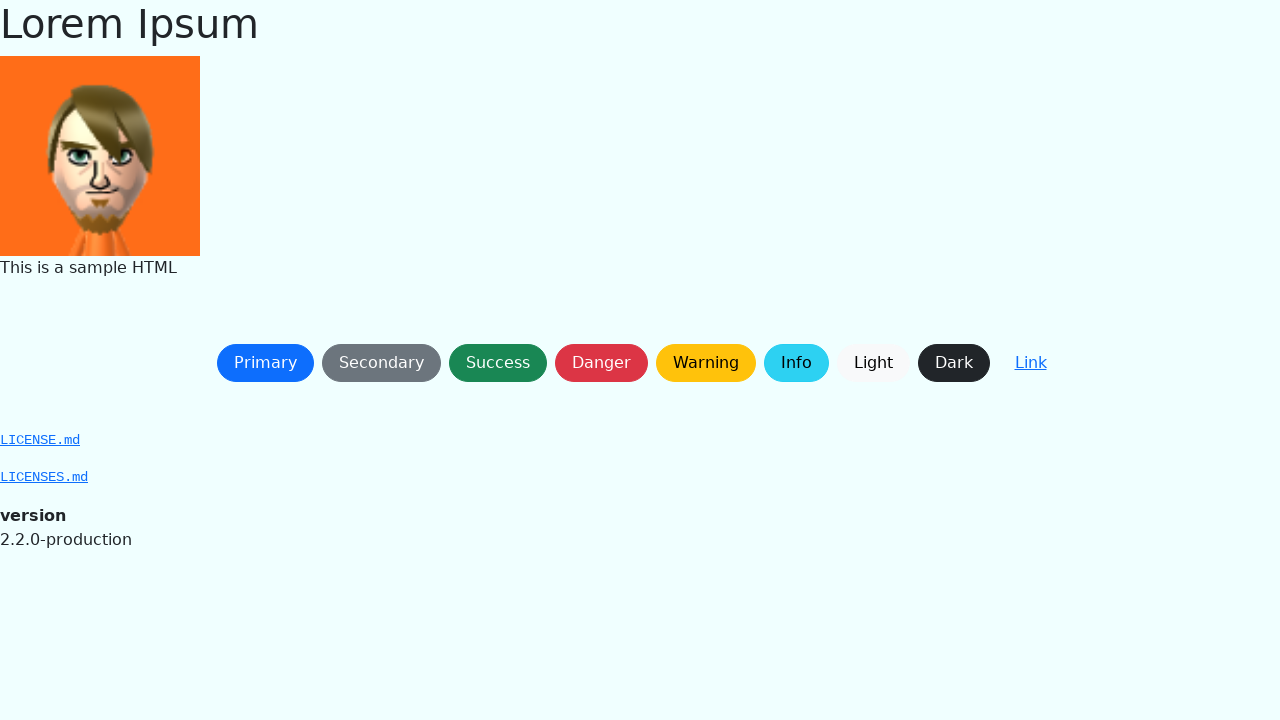

Waited 300ms after button click
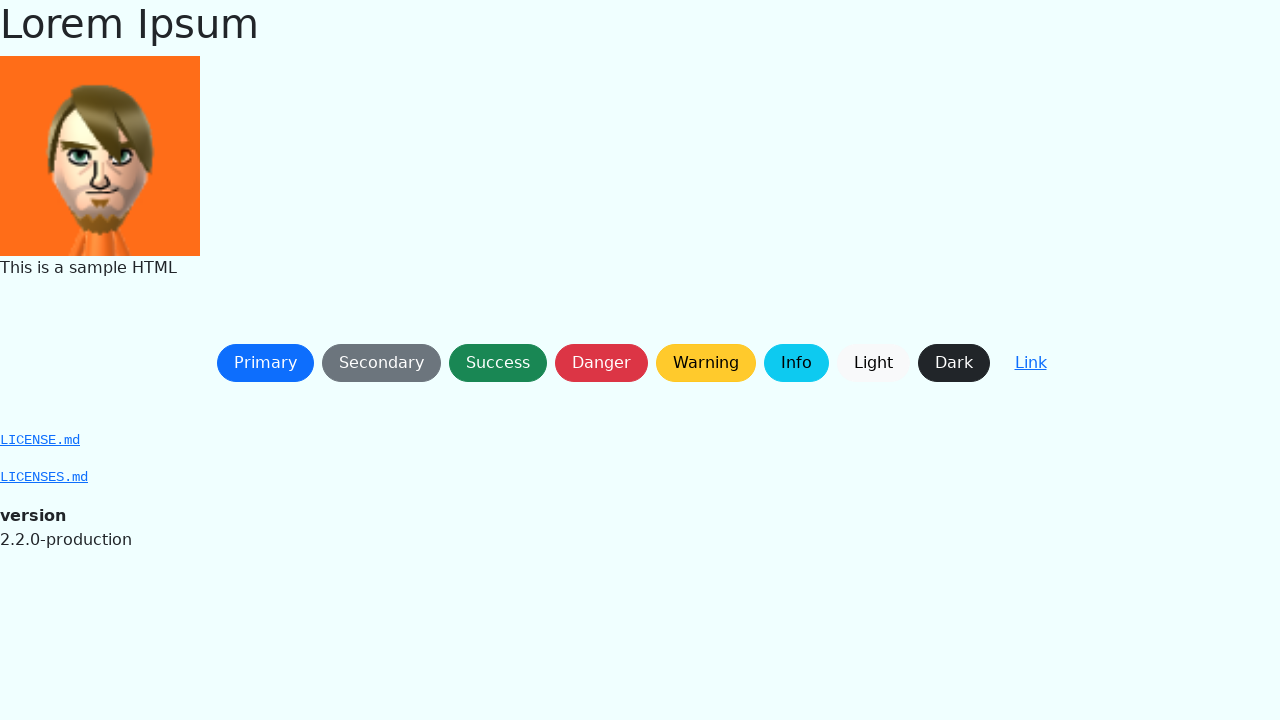

Waited for button 3 to be visible
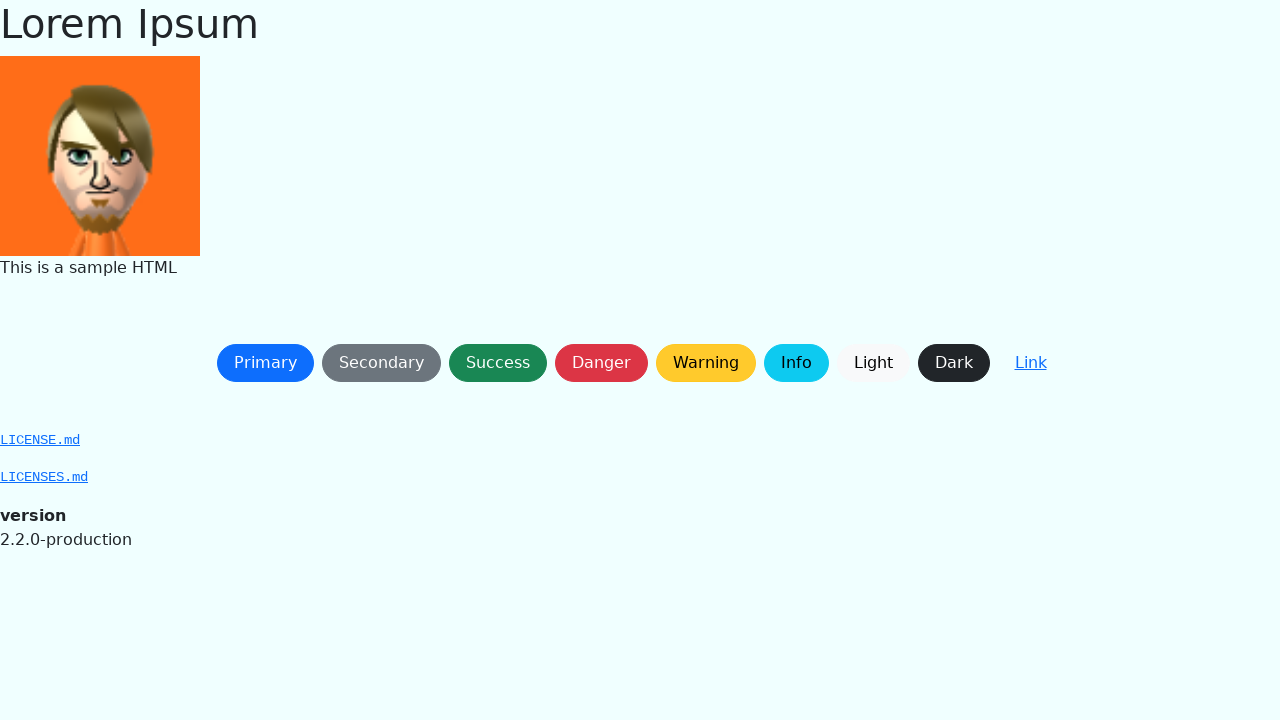

Clicked button 3 (right to left order) at (601, 363) on button:not(.btn-link) >> nth=3
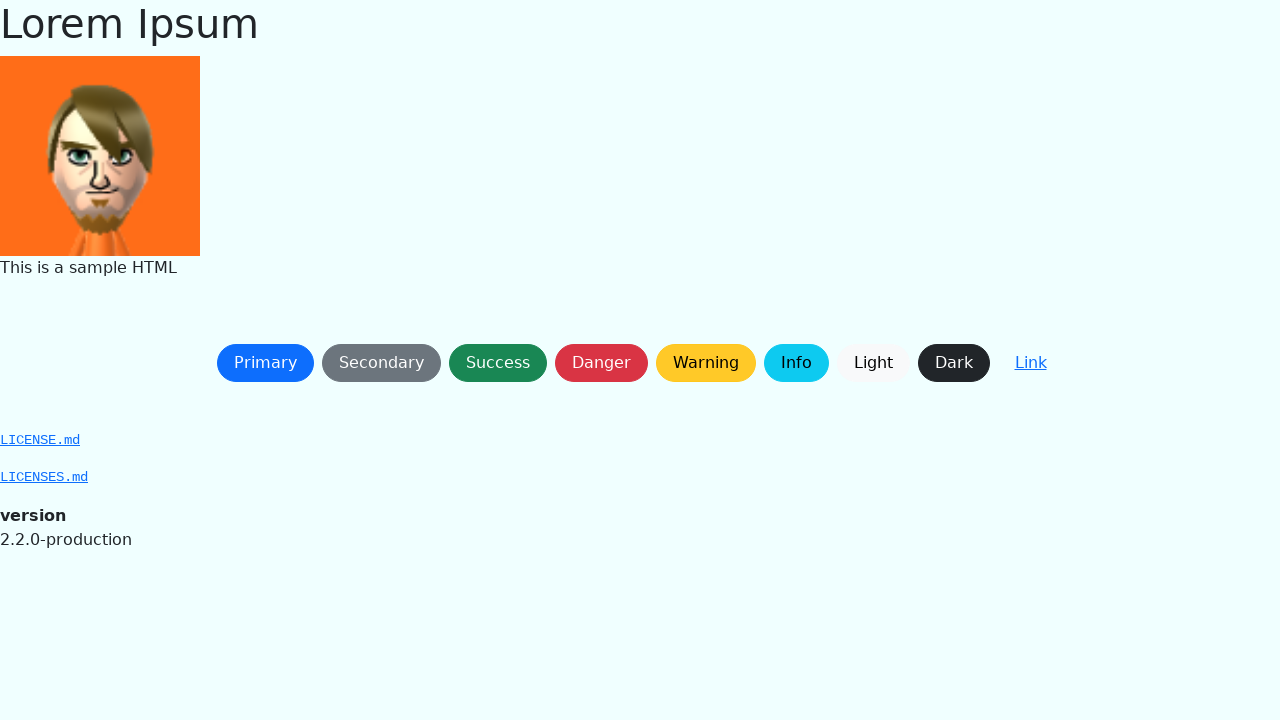

Waited 300ms after button click
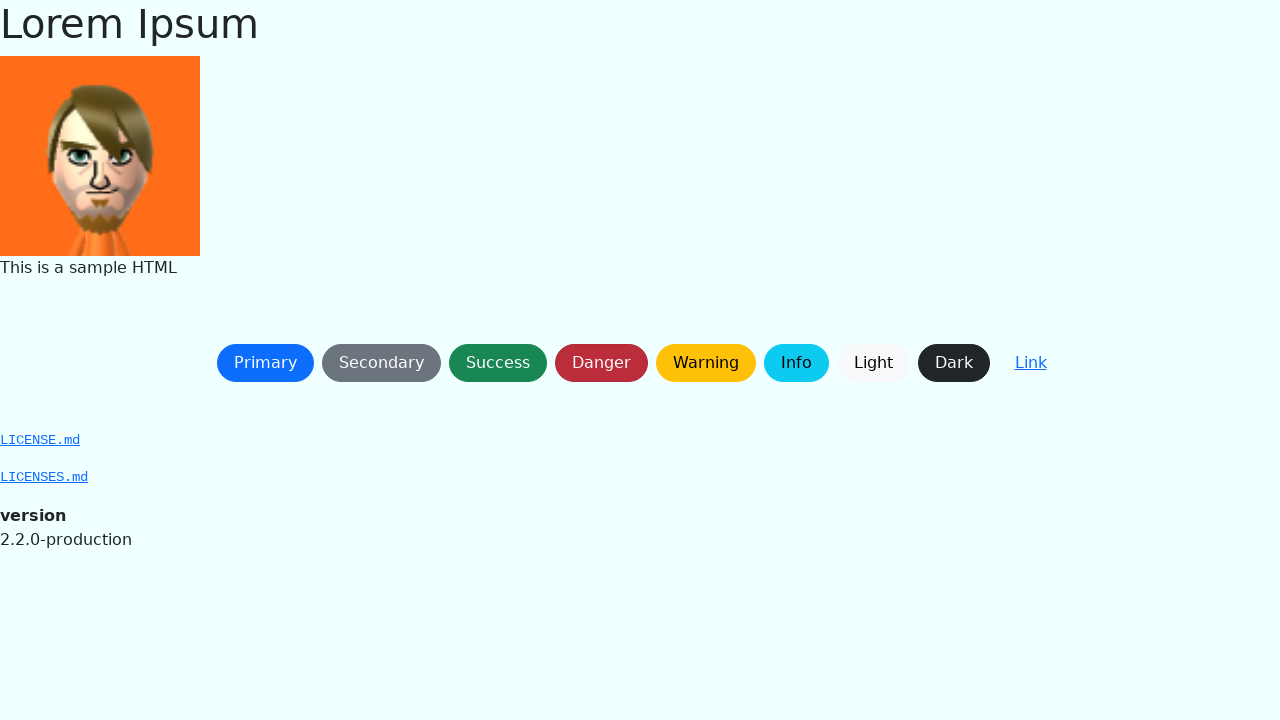

Waited for button 2 to be visible
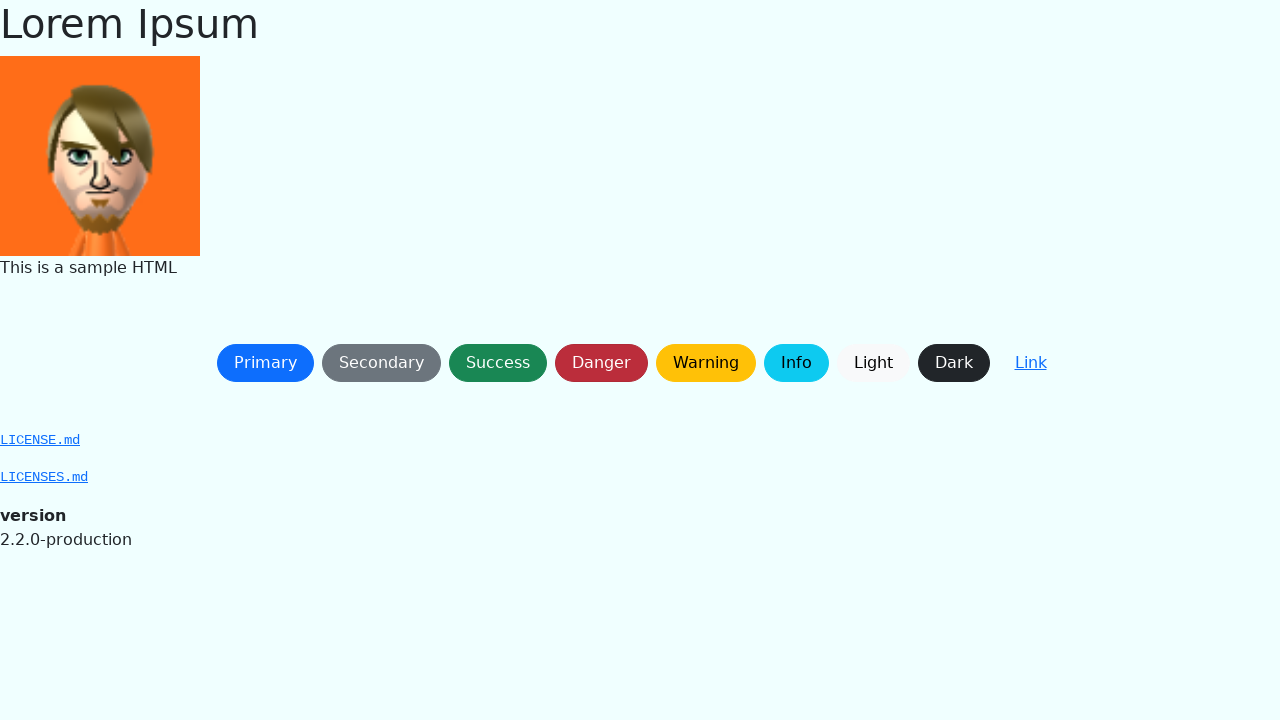

Clicked button 2 (right to left order) at (498, 363) on button:not(.btn-link) >> nth=2
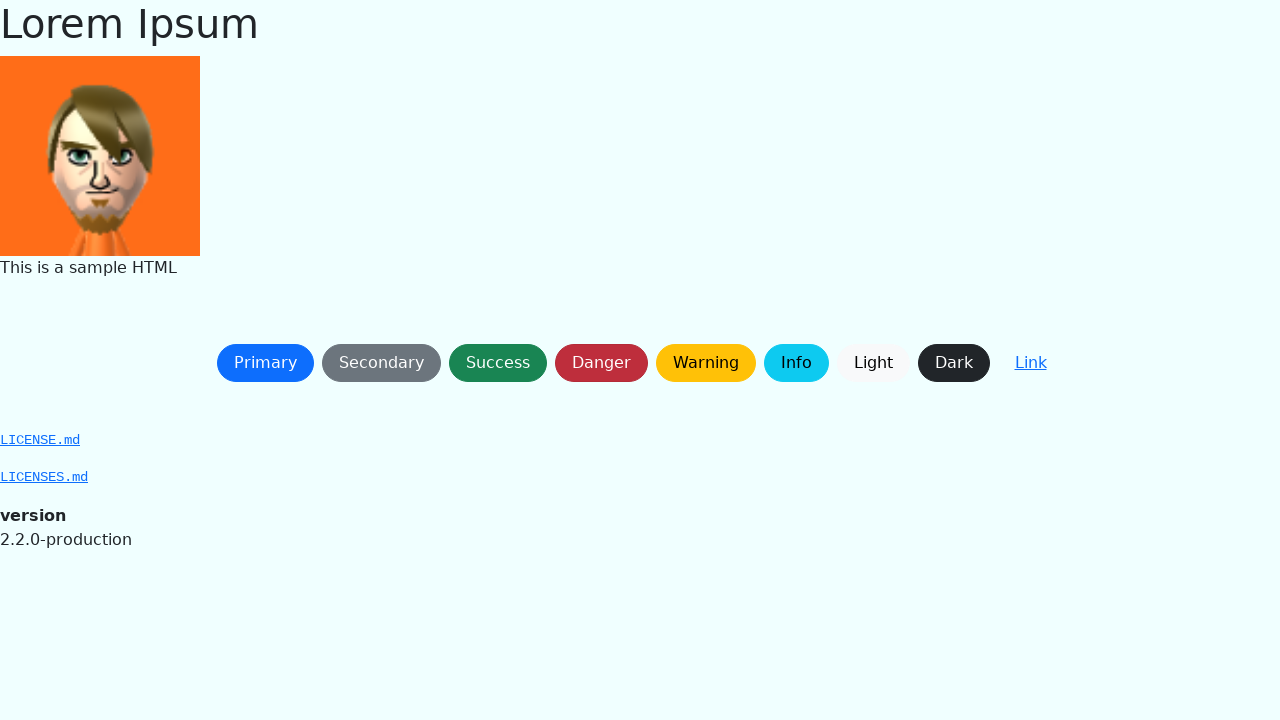

Waited 300ms after button click
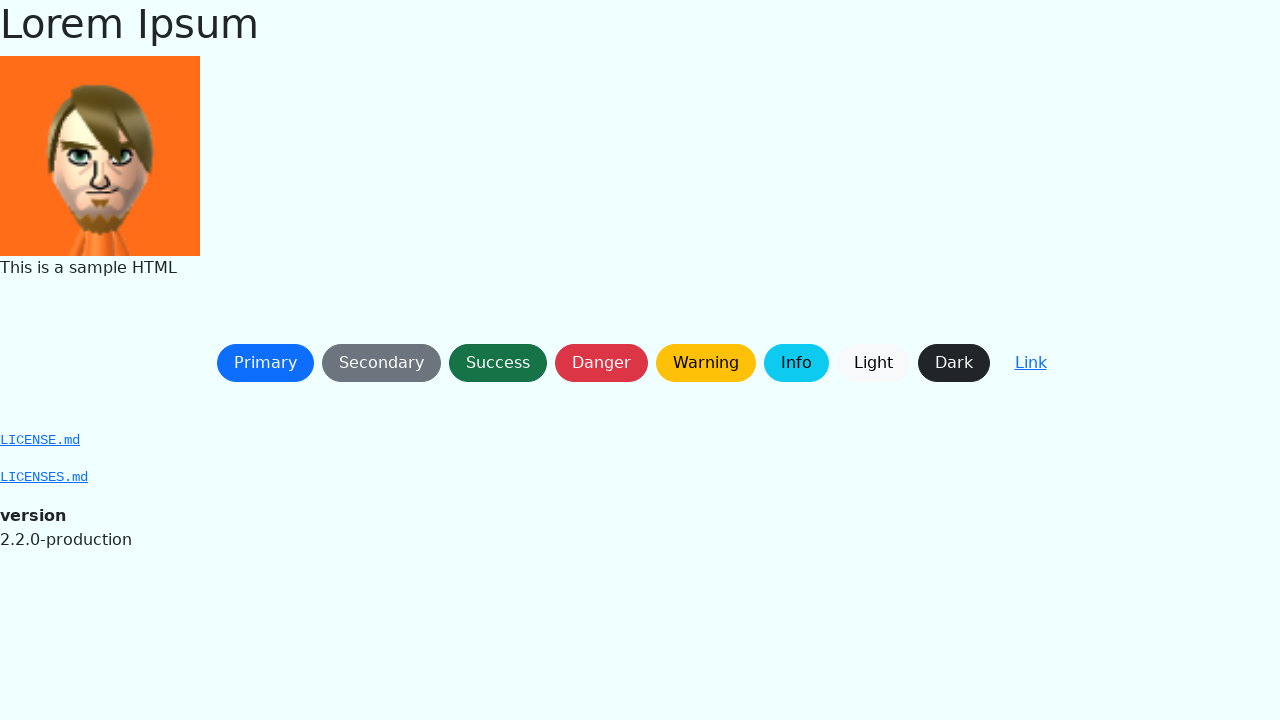

Waited for button 1 to be visible
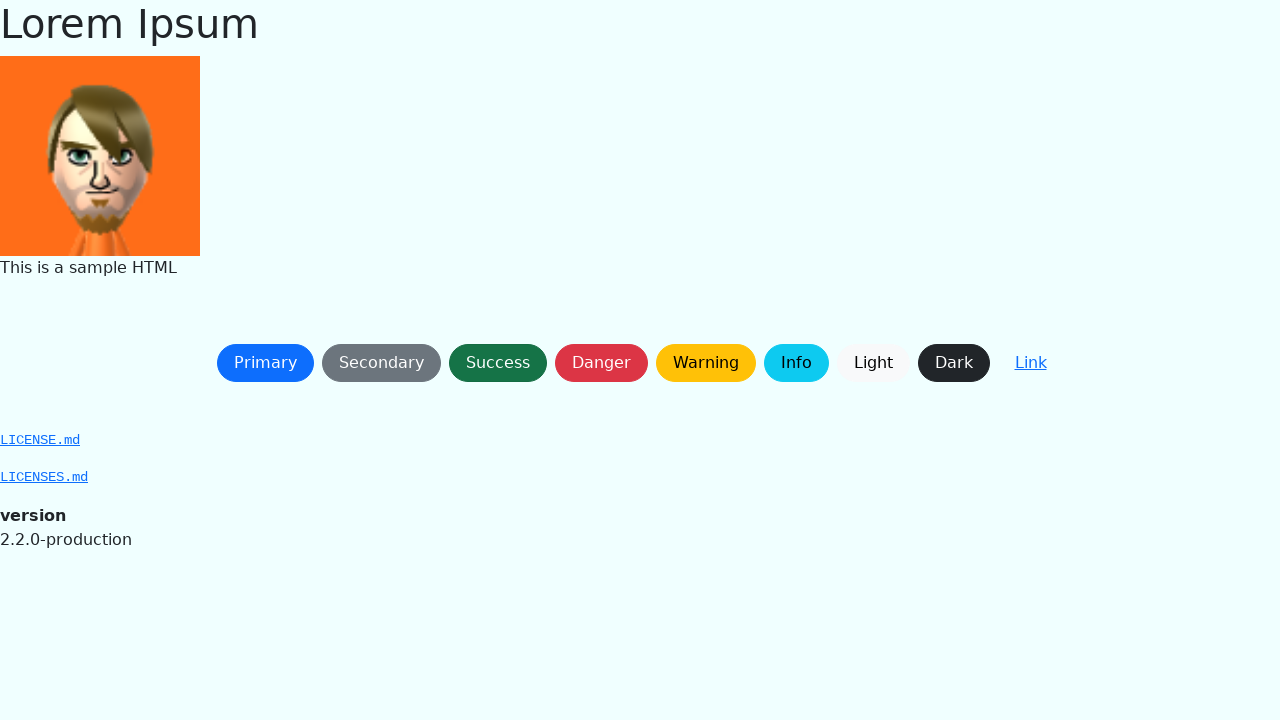

Clicked button 1 (right to left order) at (381, 363) on button:not(.btn-link) >> nth=1
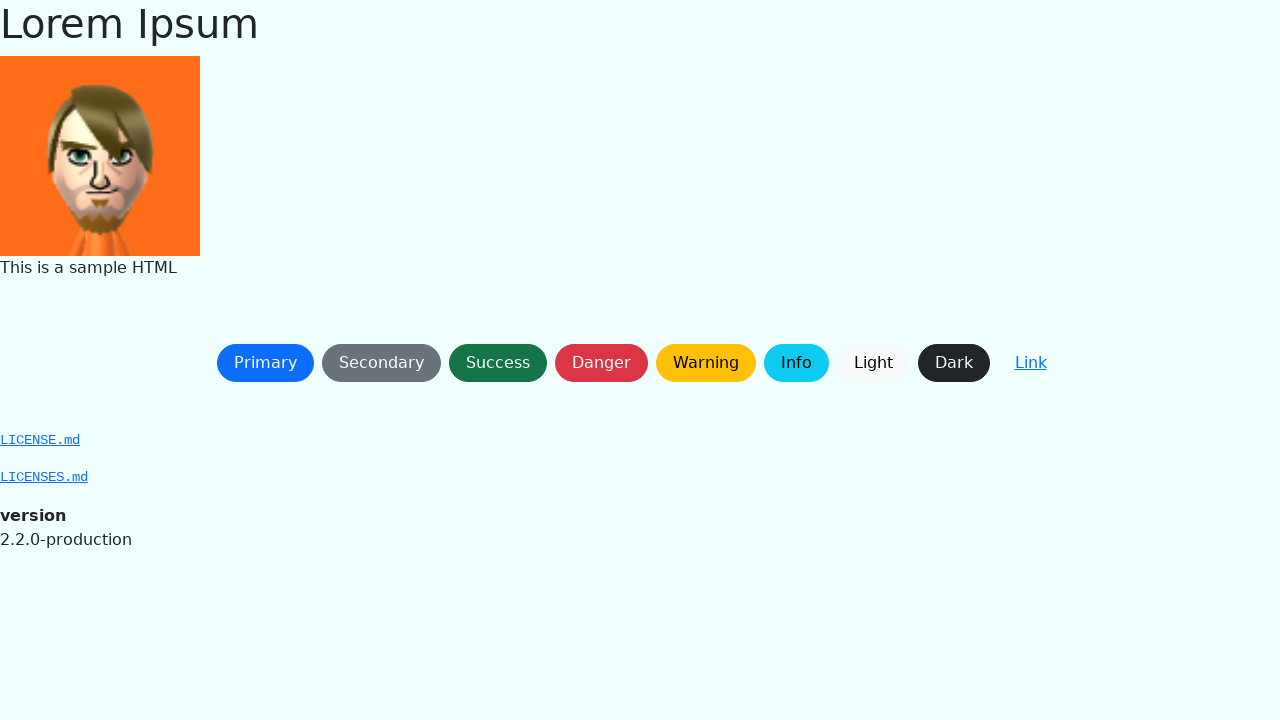

Waited 300ms after button click
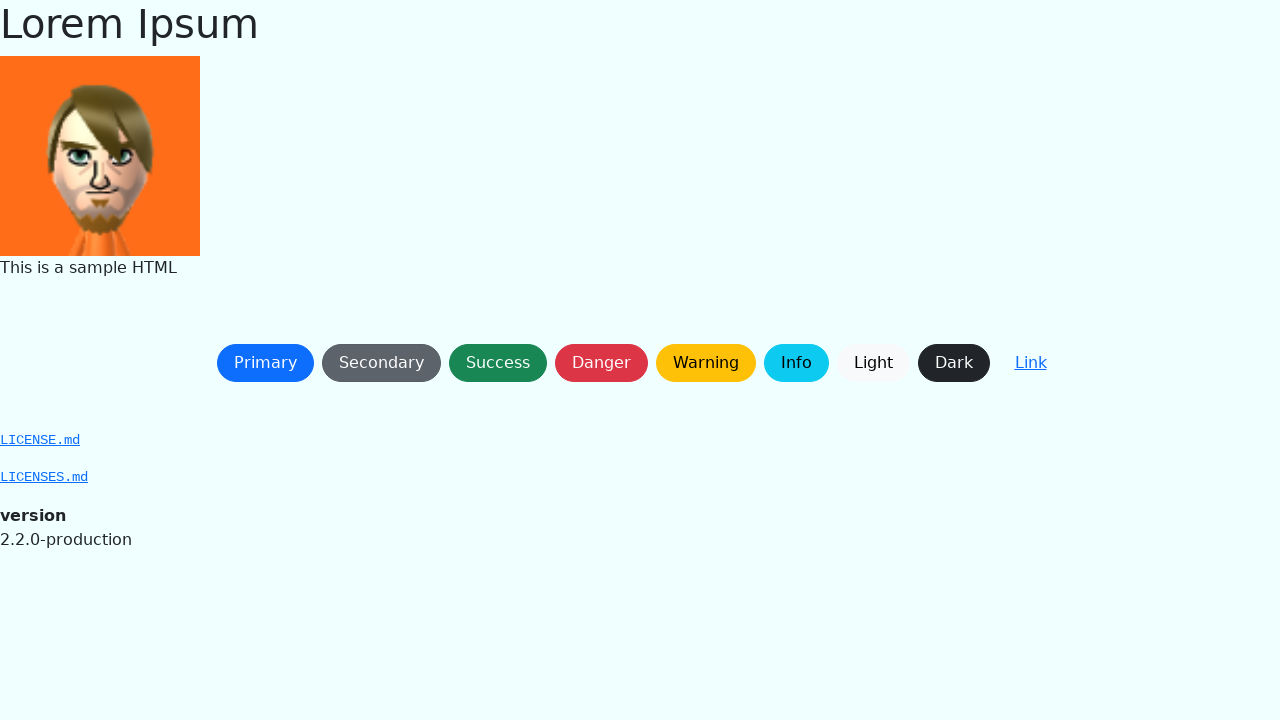

Waited for button 0 to be visible
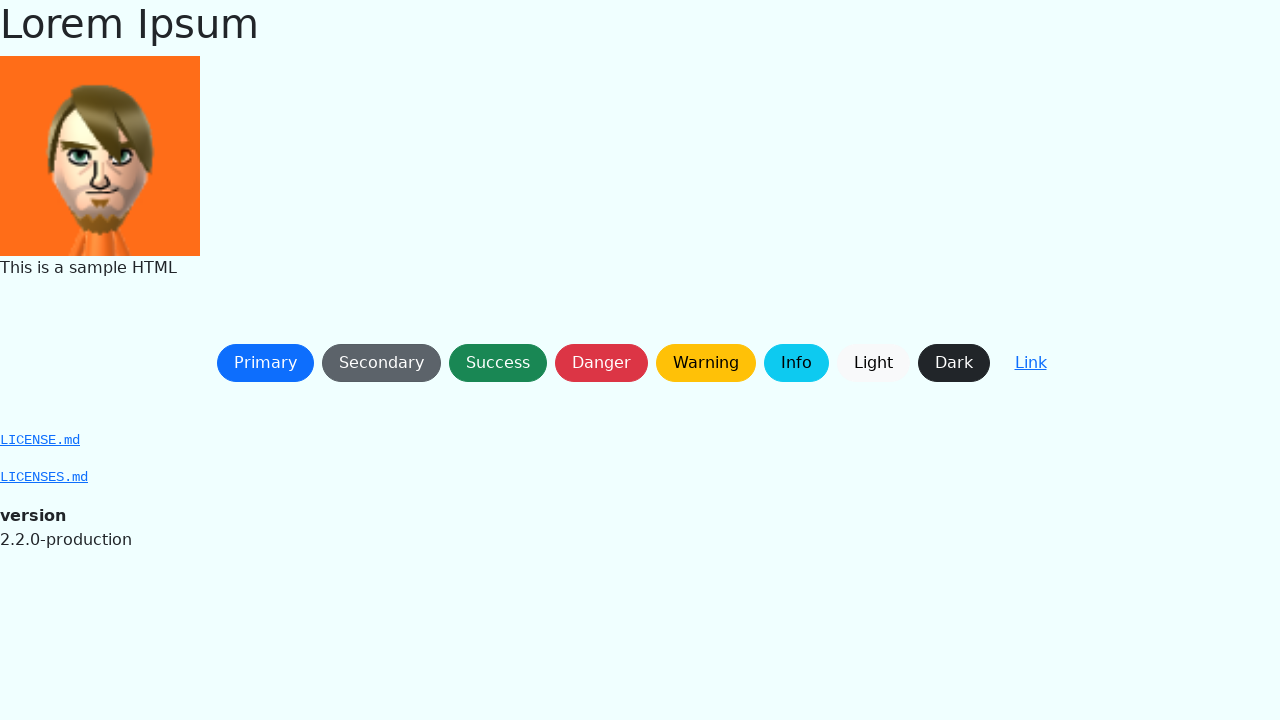

Clicked button 0 (right to left order) at (265, 363) on button:not(.btn-link) >> nth=0
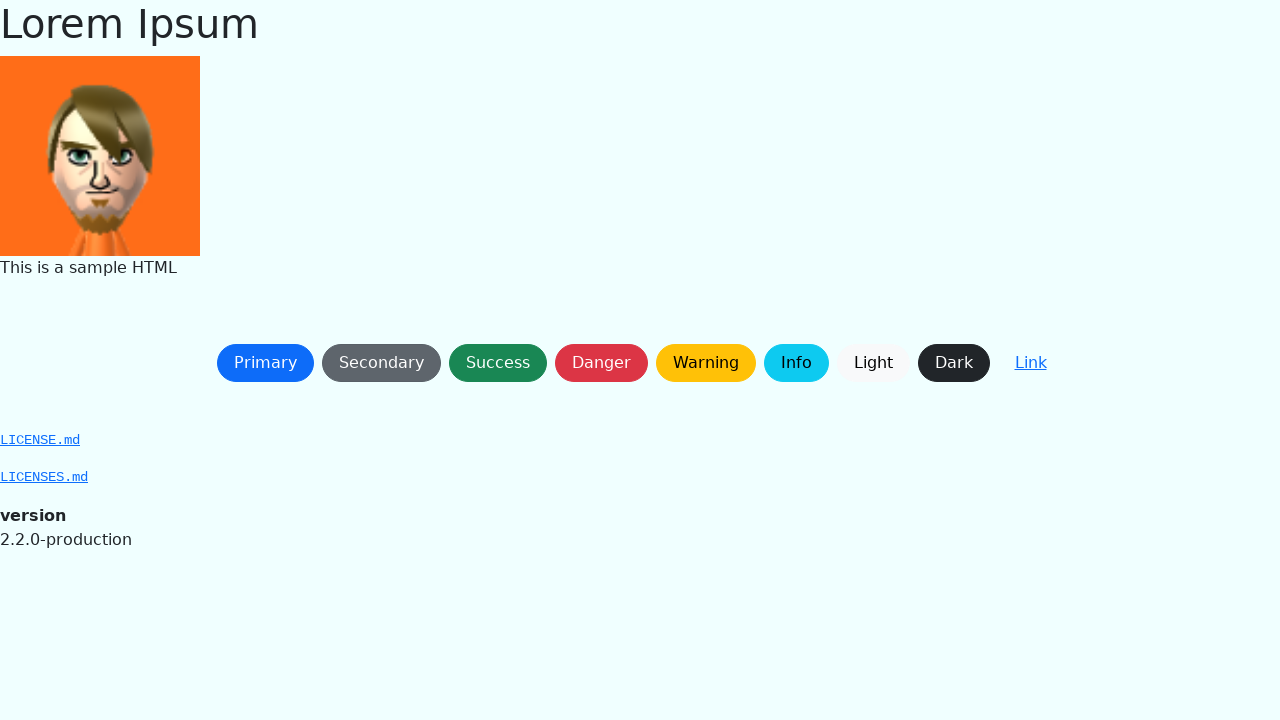

Waited 300ms after button click
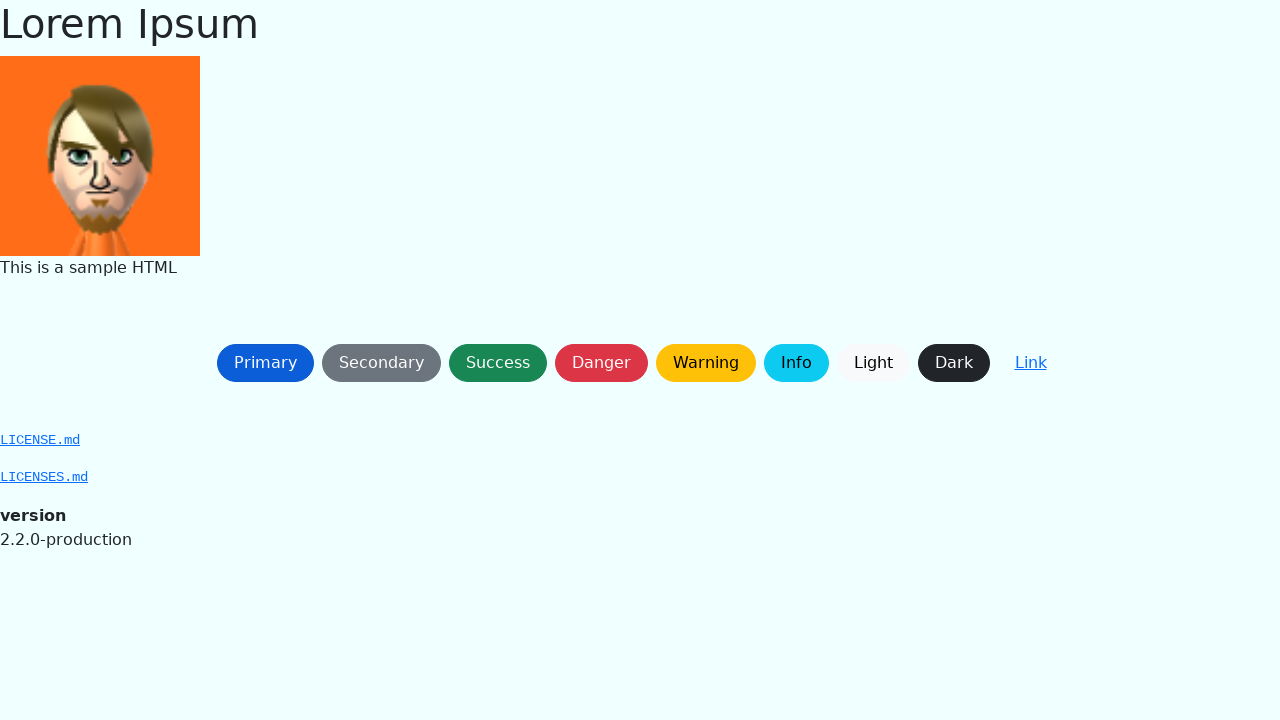

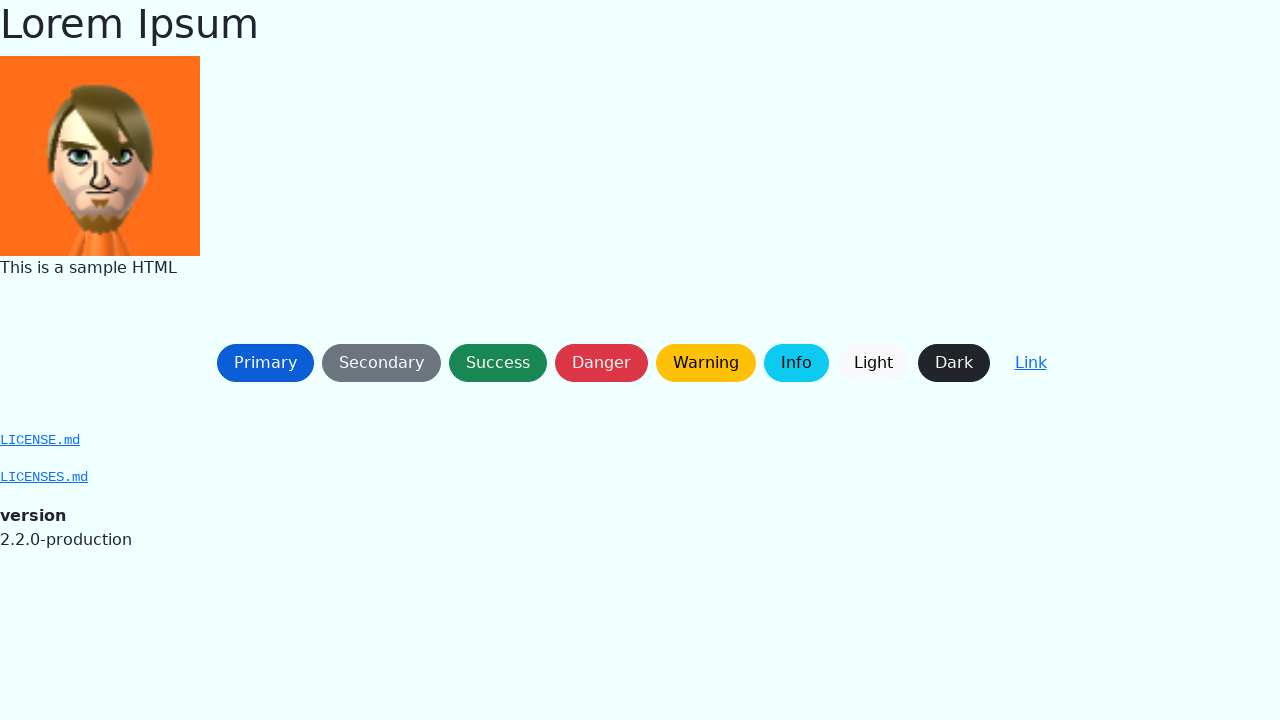